Tests slider interaction by dragging a jQuery UI slider element 400 pixels to the right along the horizontal axis.

Starting URL: https://jqueryui.com/resources/demos/slider/default.html

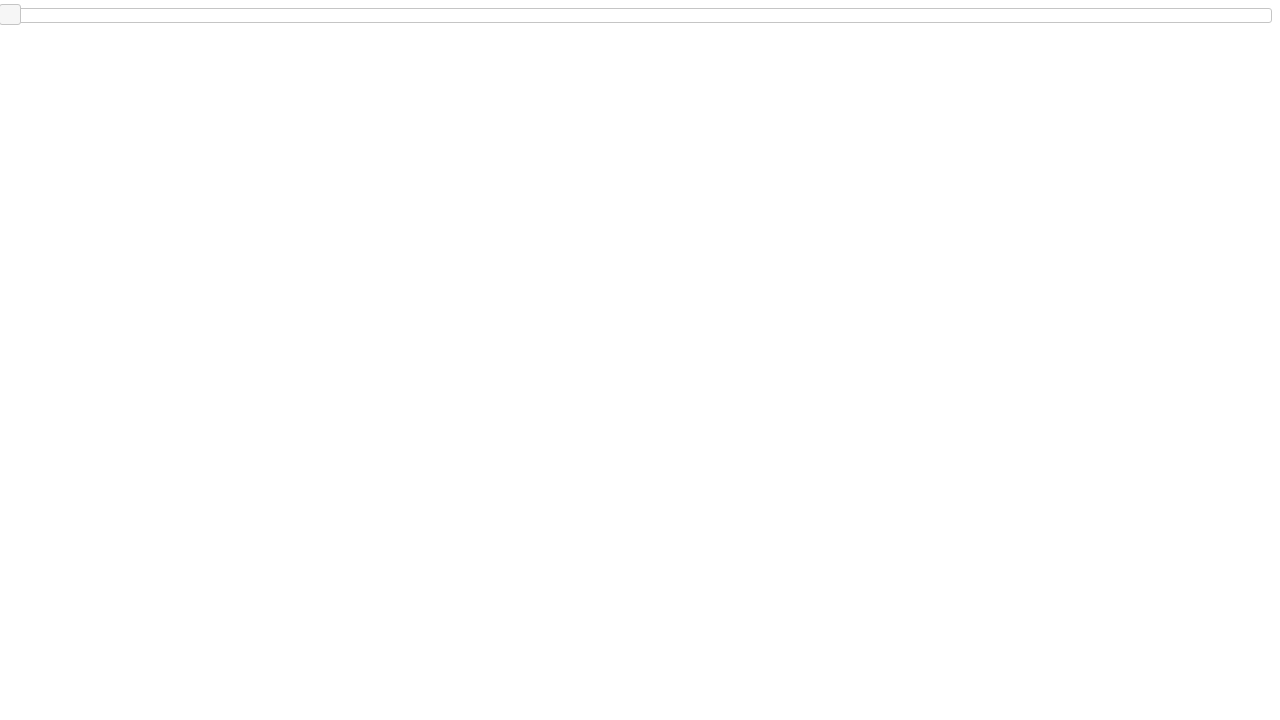

Located the jQuery UI slider element
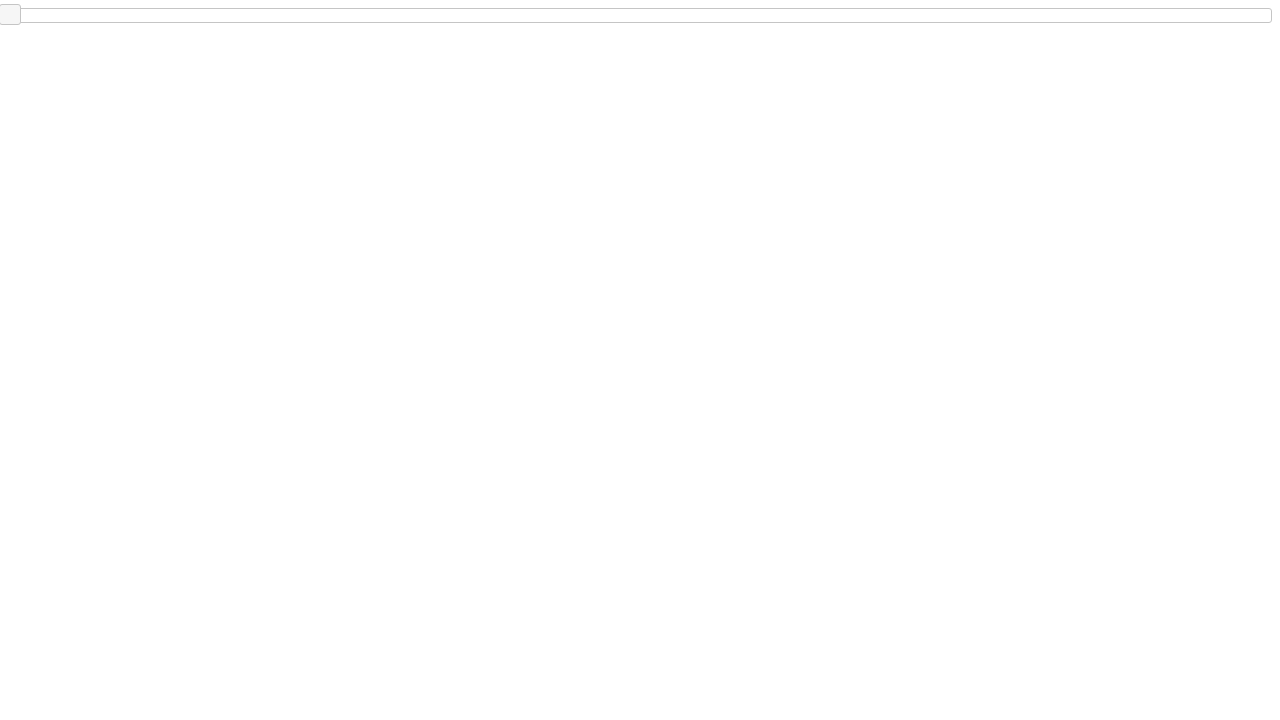

Slider element is now visible
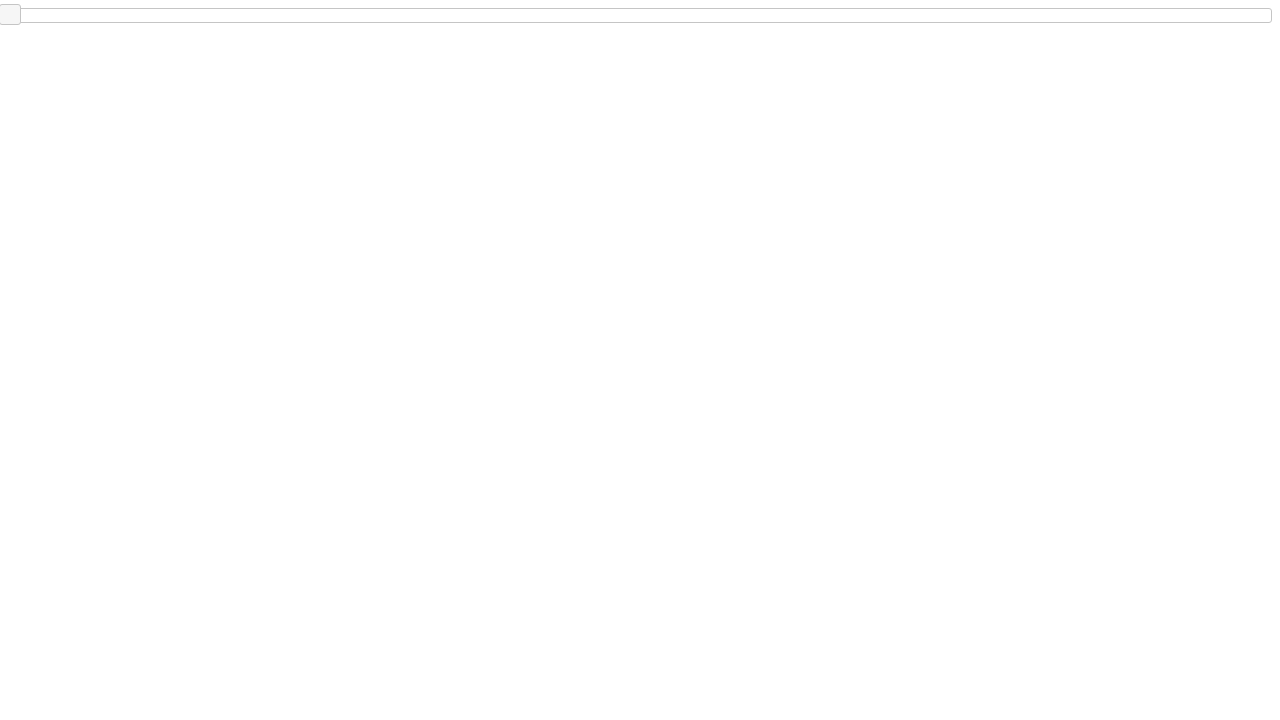

Retrieved slider bounding box coordinates
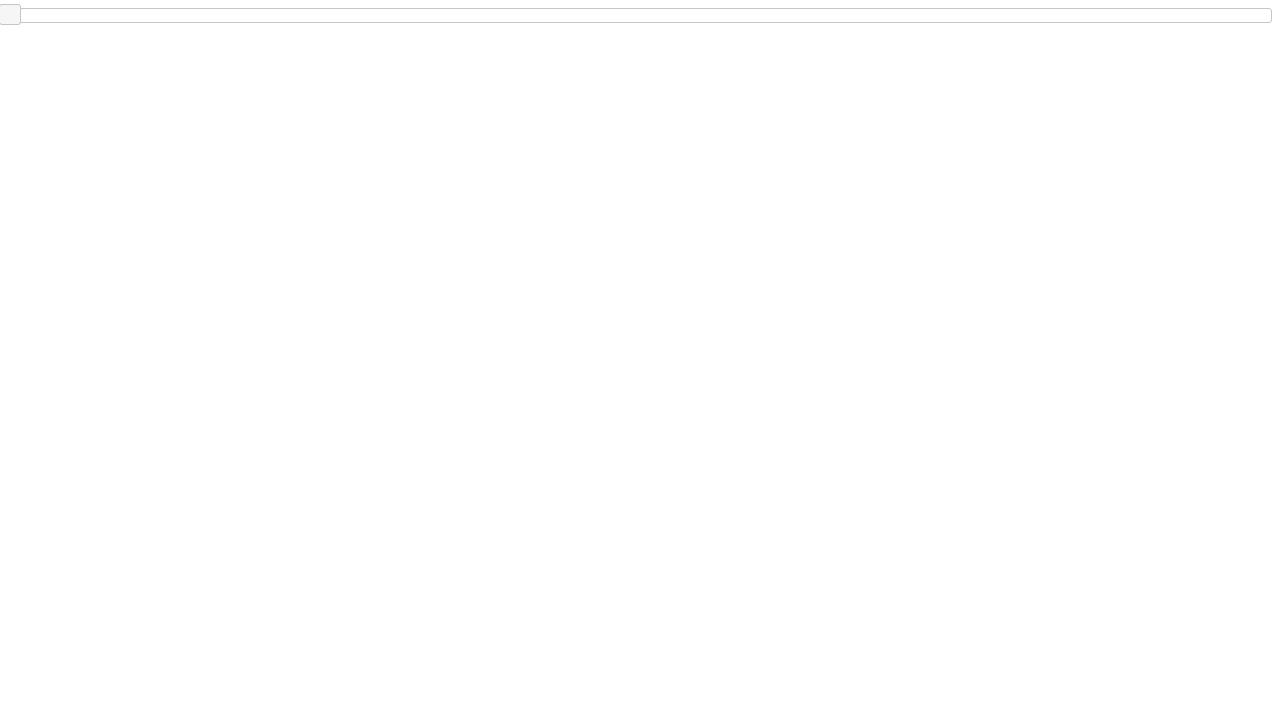

Moved mouse to the left side of the slider handle at (18, 15)
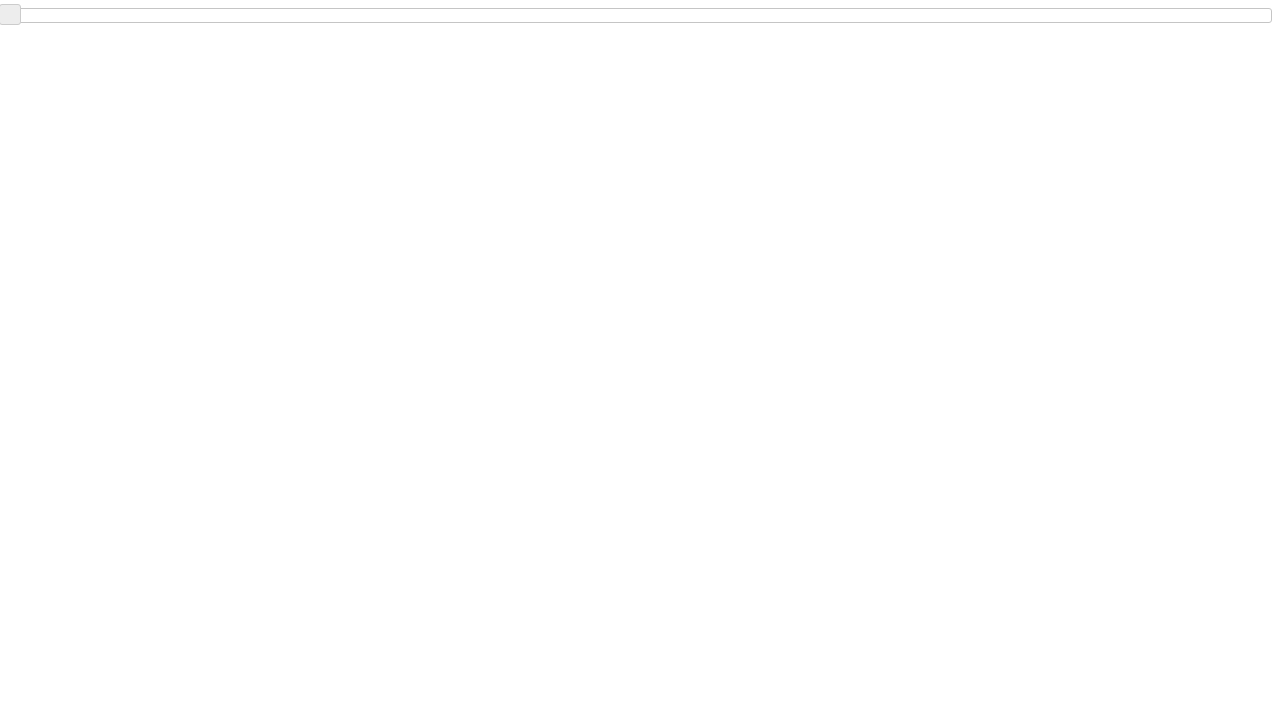

Pressed mouse button down on the slider handle at (18, 15)
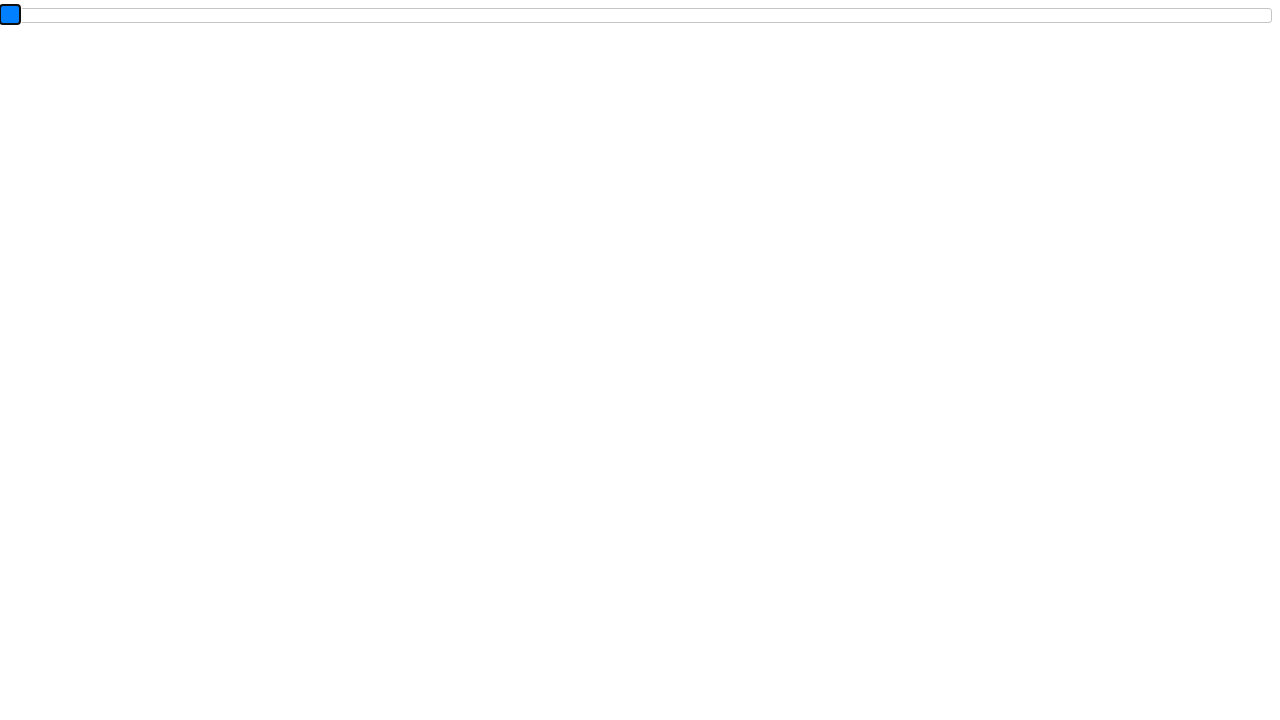

Dragged slider handle 400 pixels to the right at (418, 15)
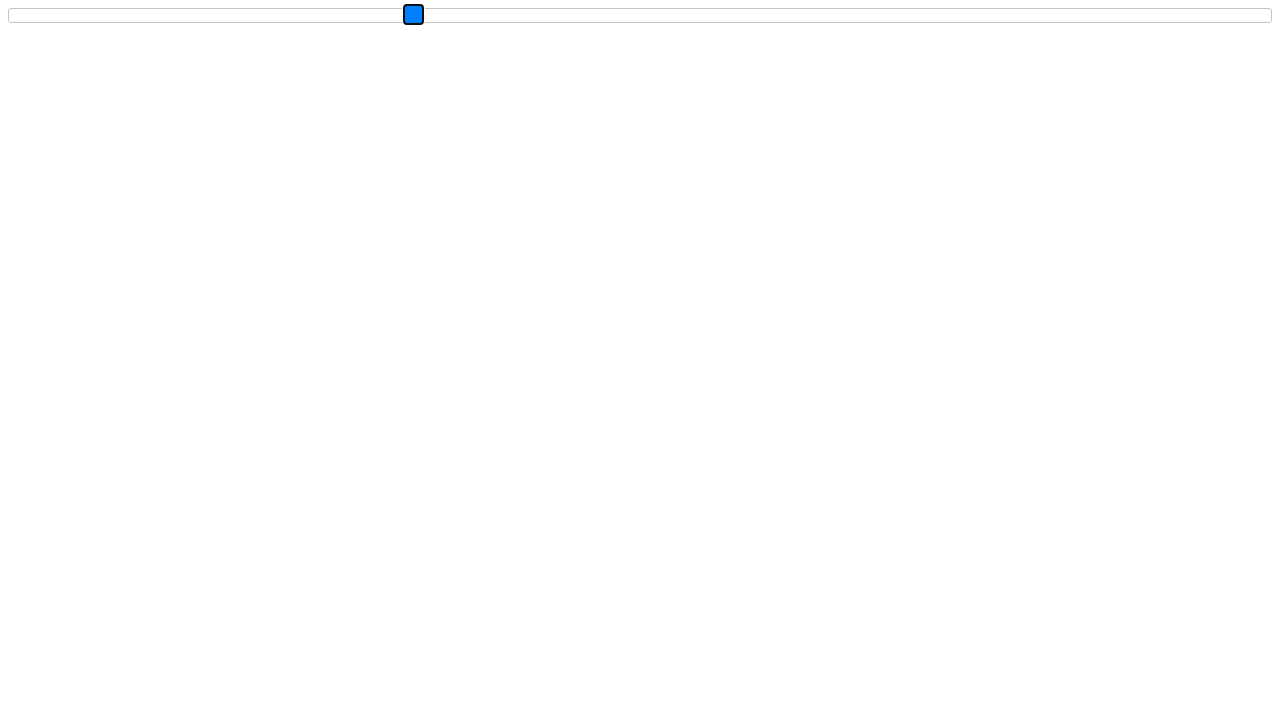

Released mouse button to complete slider drag at (418, 15)
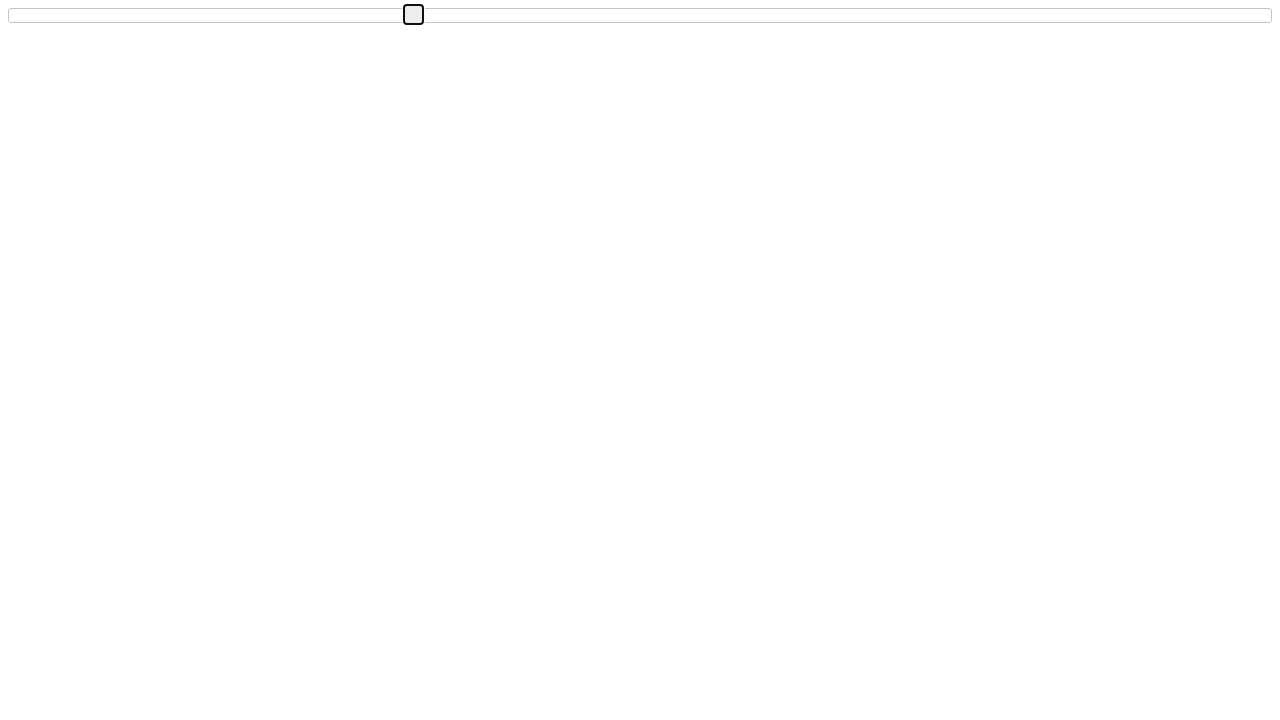

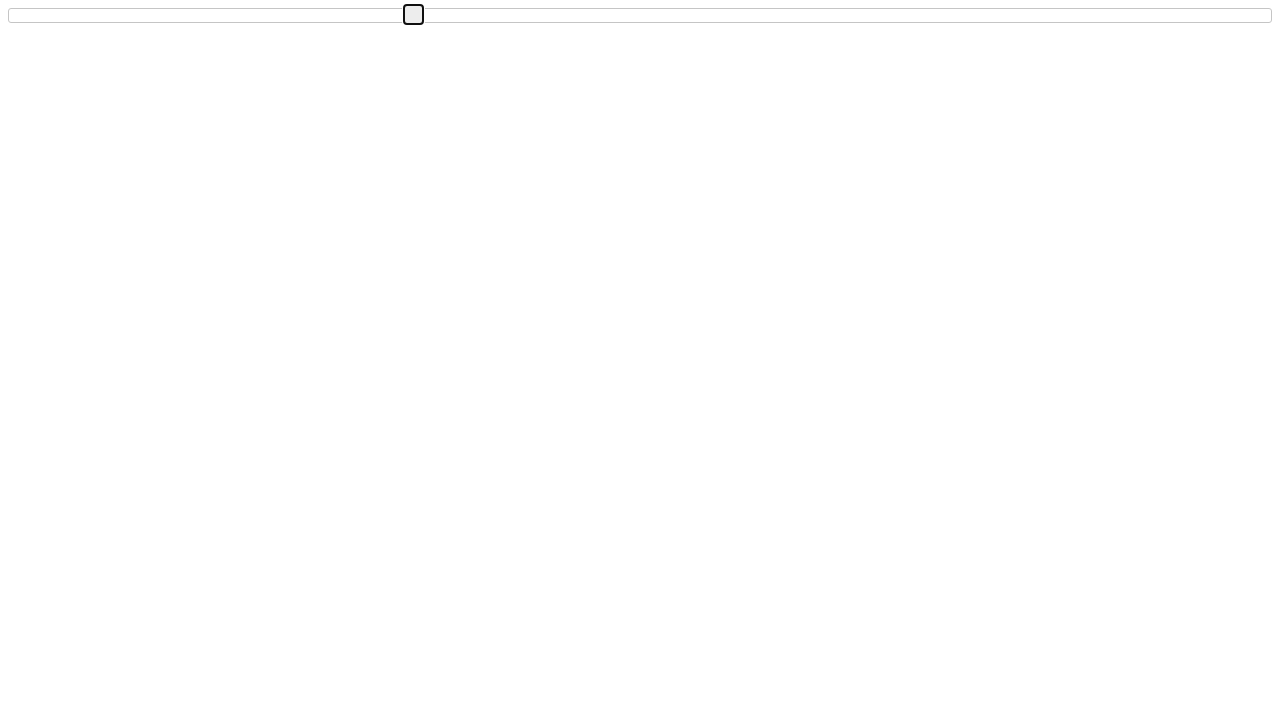